Tests registration form validation by submitting without an SSN and verifying the error message appears.

Starting URL: https://parabank.parasoft.com/parabank/index.htm

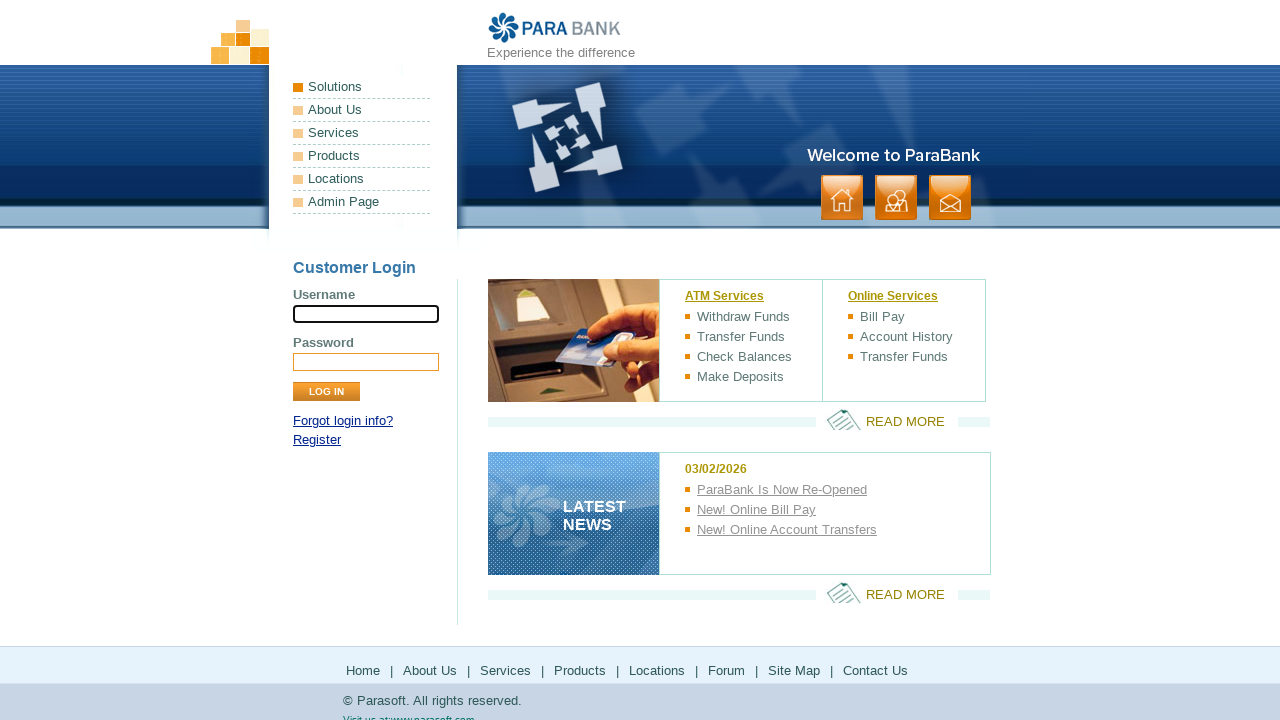

Clicked Register link at (317, 440) on text=Register
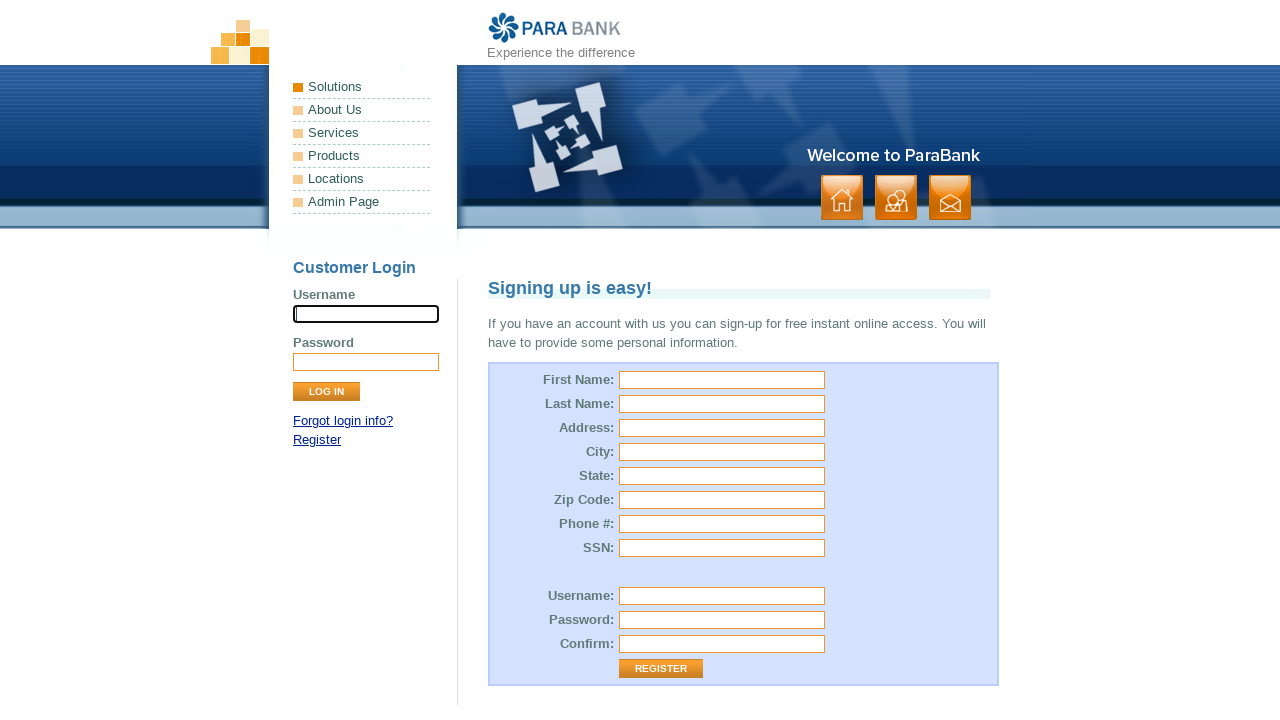

Registration form loaded and first name field is visible
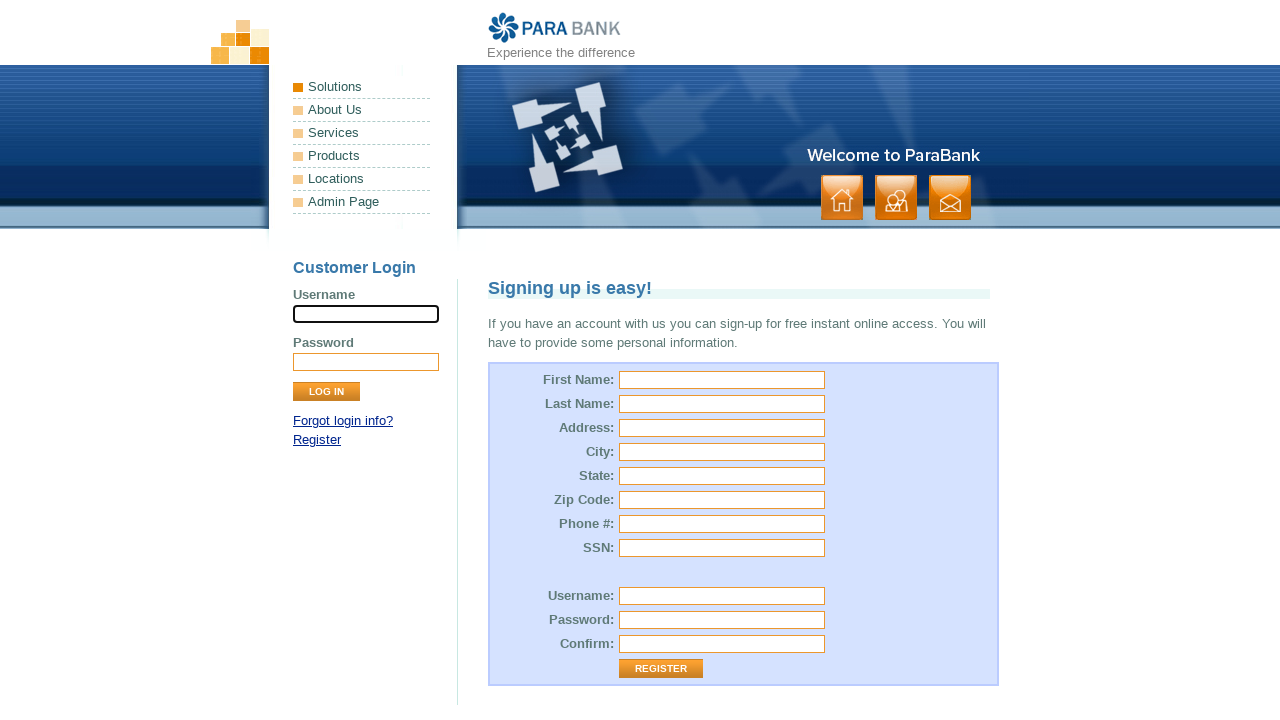

Filled first name field with 'Rahul' on #customer\.firstName
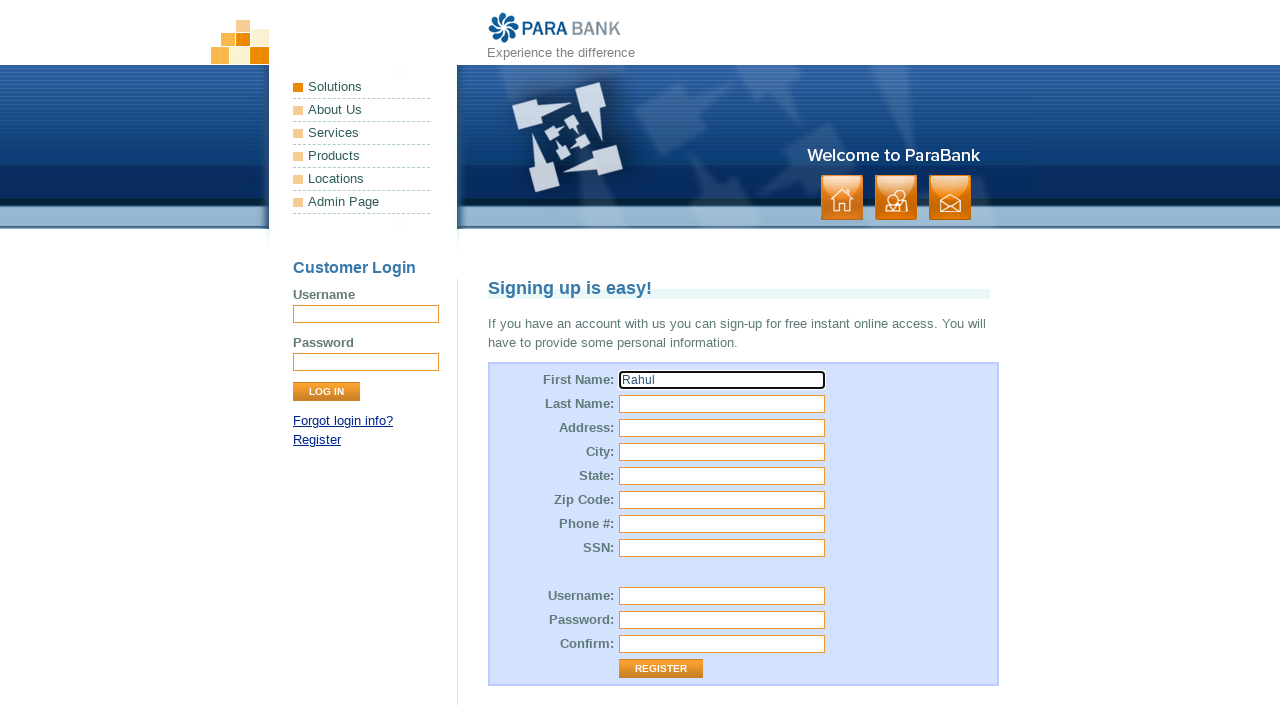

Filled last name field with 'Dravid' on #customer\.lastName
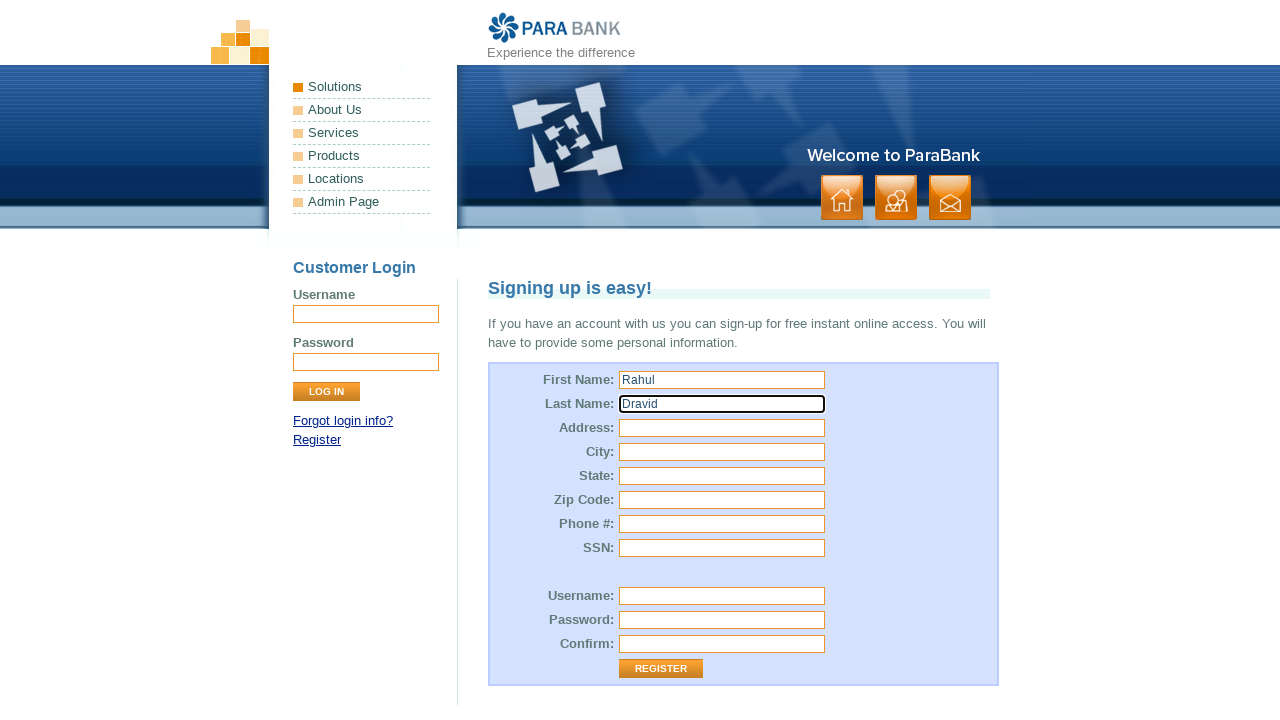

Filled street address field with 'charminar' on #customer\.address\.street
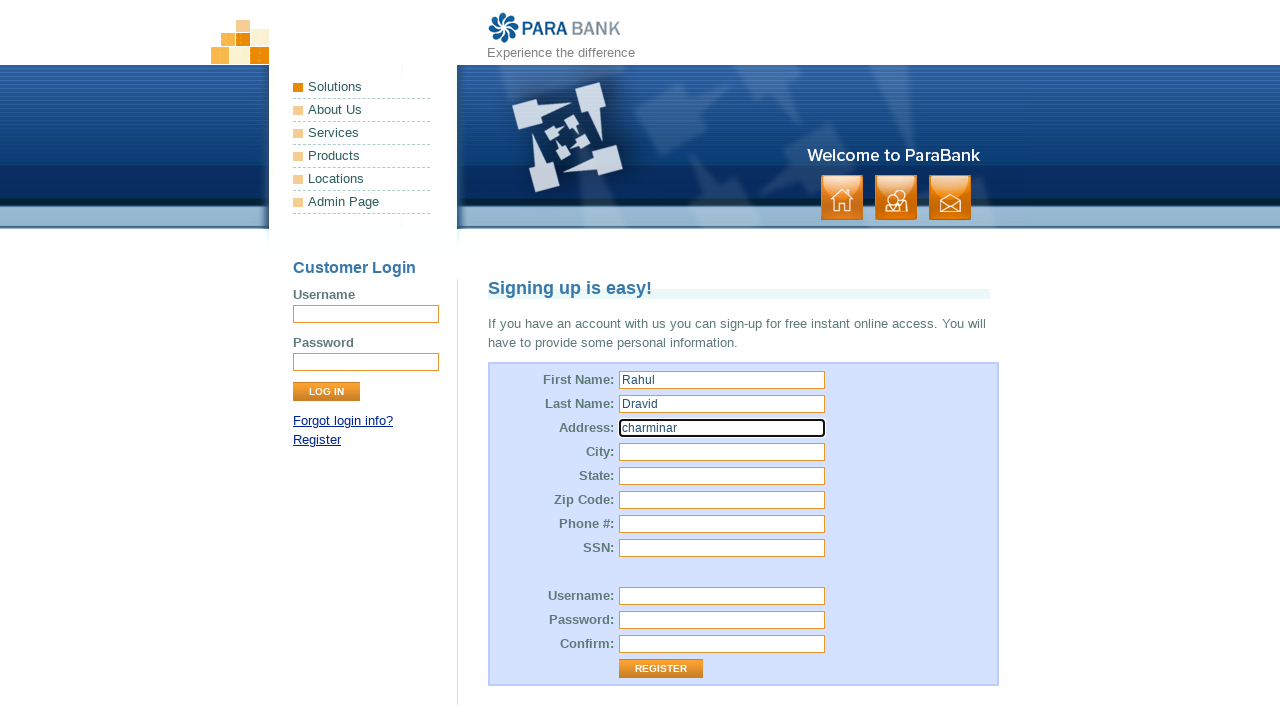

Filled city field with 'hyderabad' on #customer\.address\.city
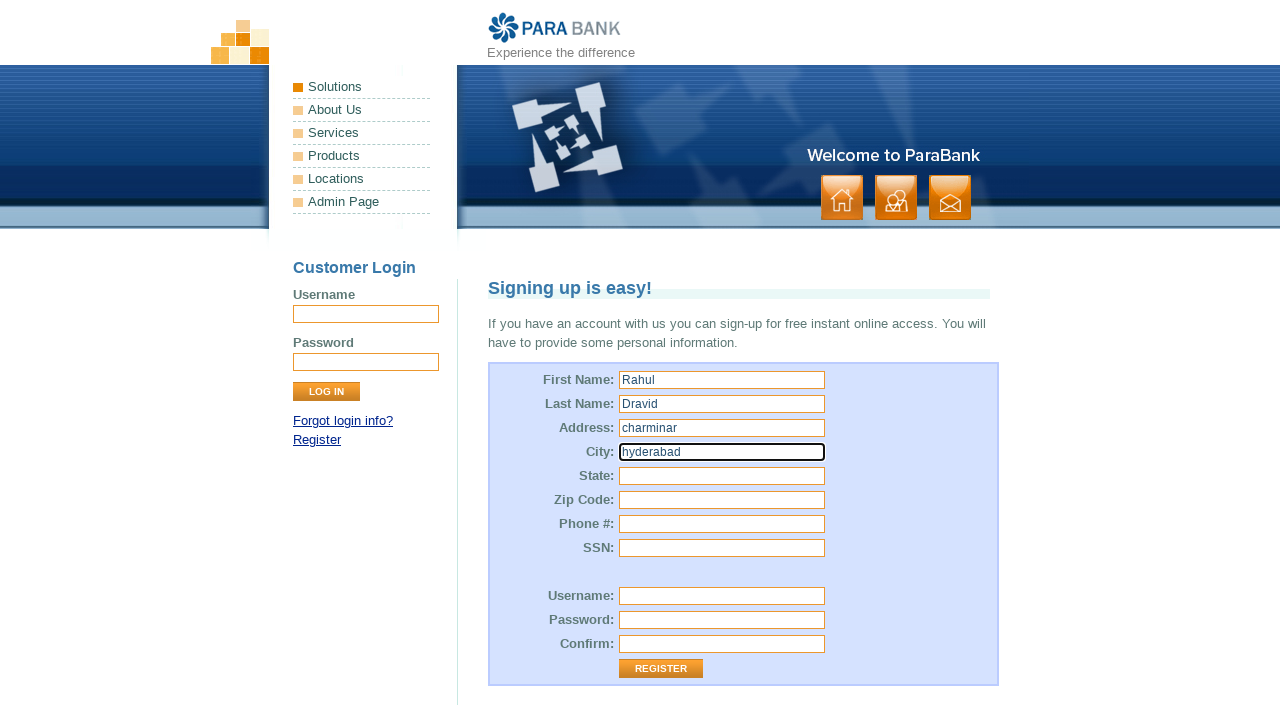

Filled state field with 'Andhra pradesh' on #customer\.address\.state
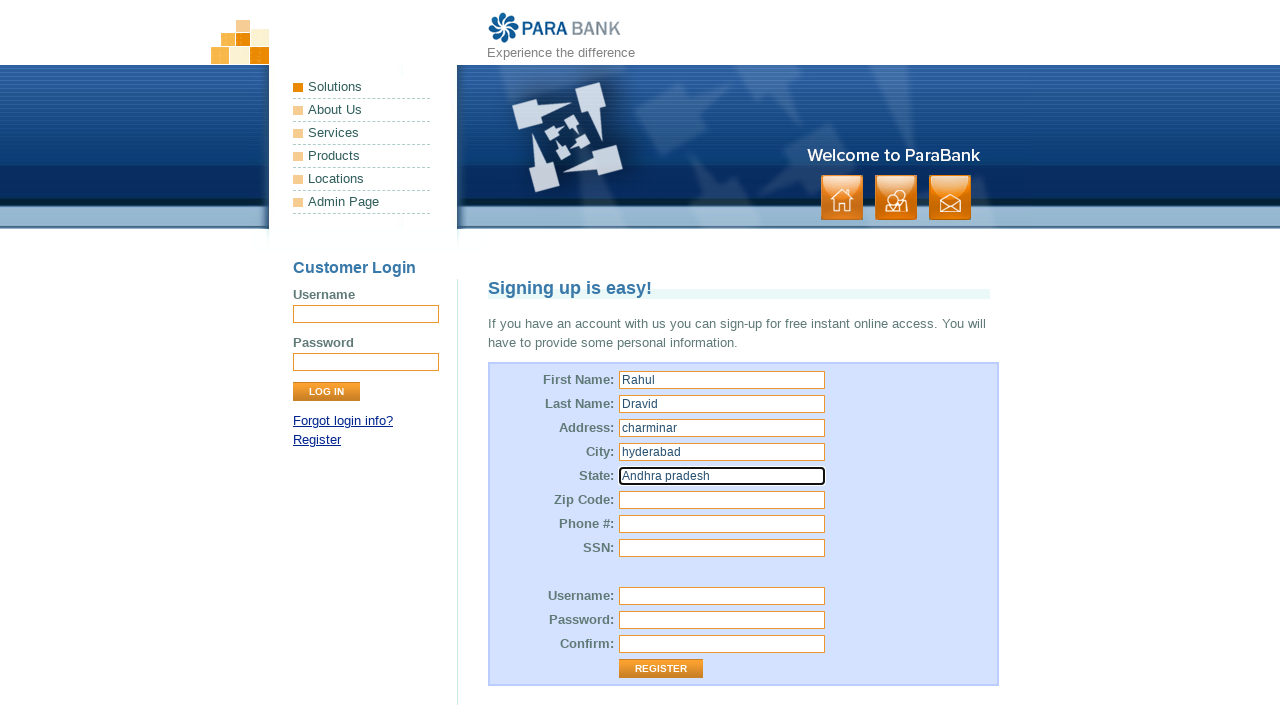

Filled zip code field with '222143' on #customer\.address\.zipCode
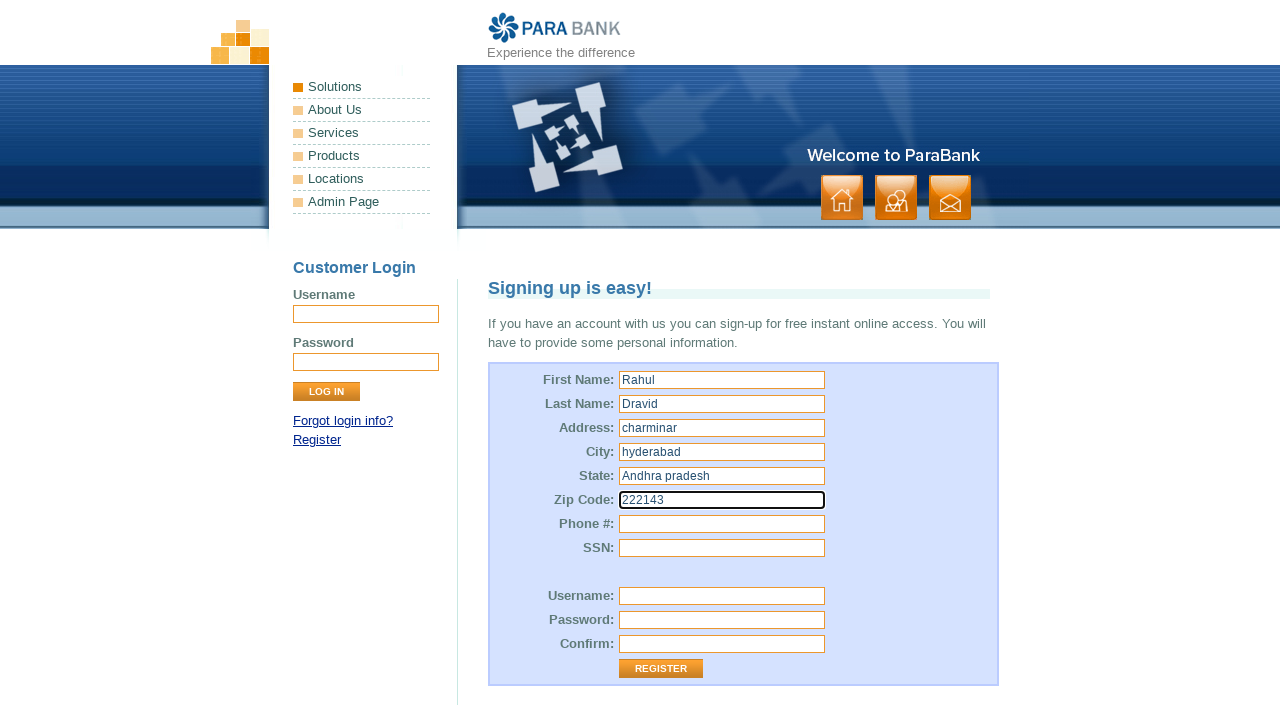

Filled phone number field with '9876543210' on #customer\.phoneNumber
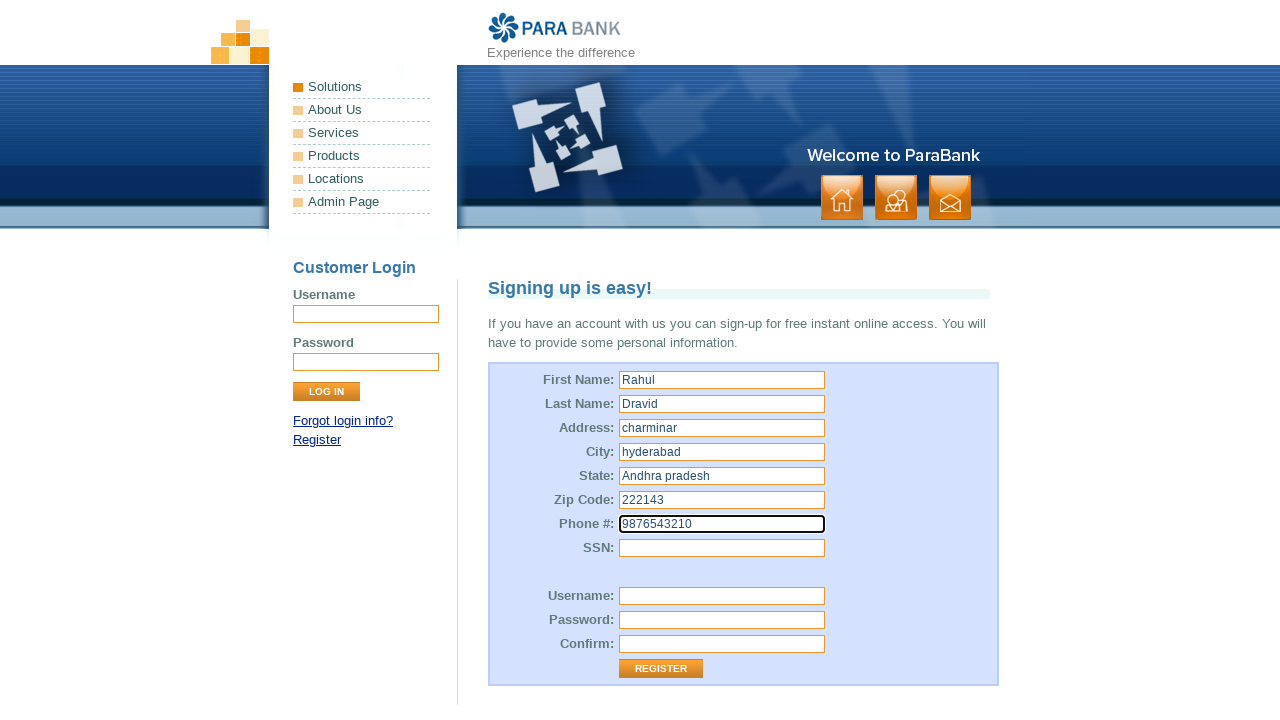

Filled username field with 'Rahu@123' on #customer\.username
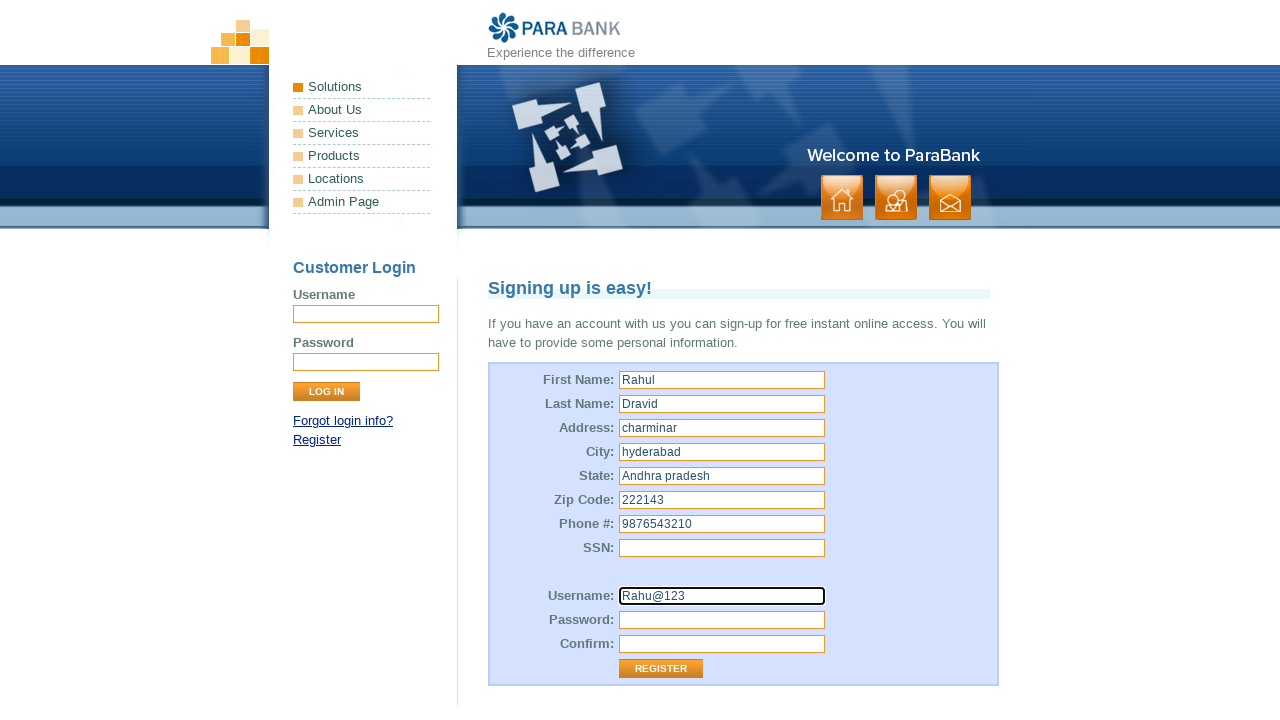

Filled password field with 'R@hul123' on #customer\.password
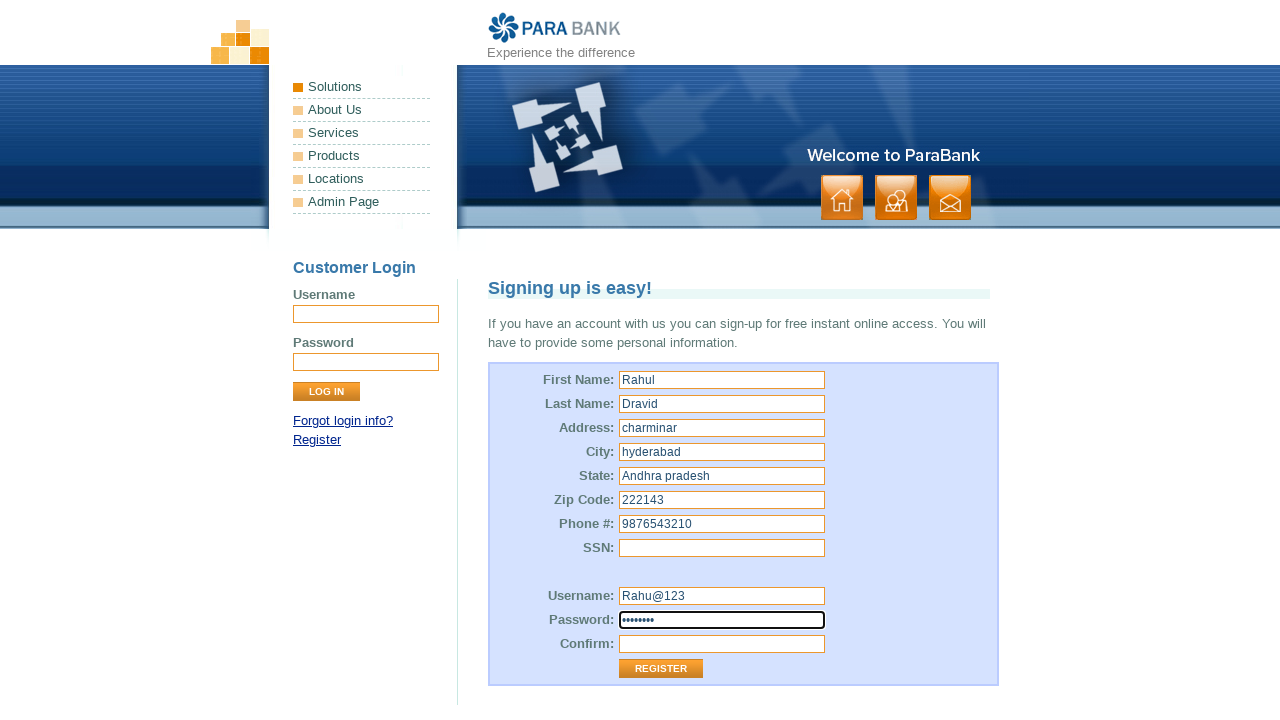

Filled repeated password field with 'R@hul123' on #repeatedPassword
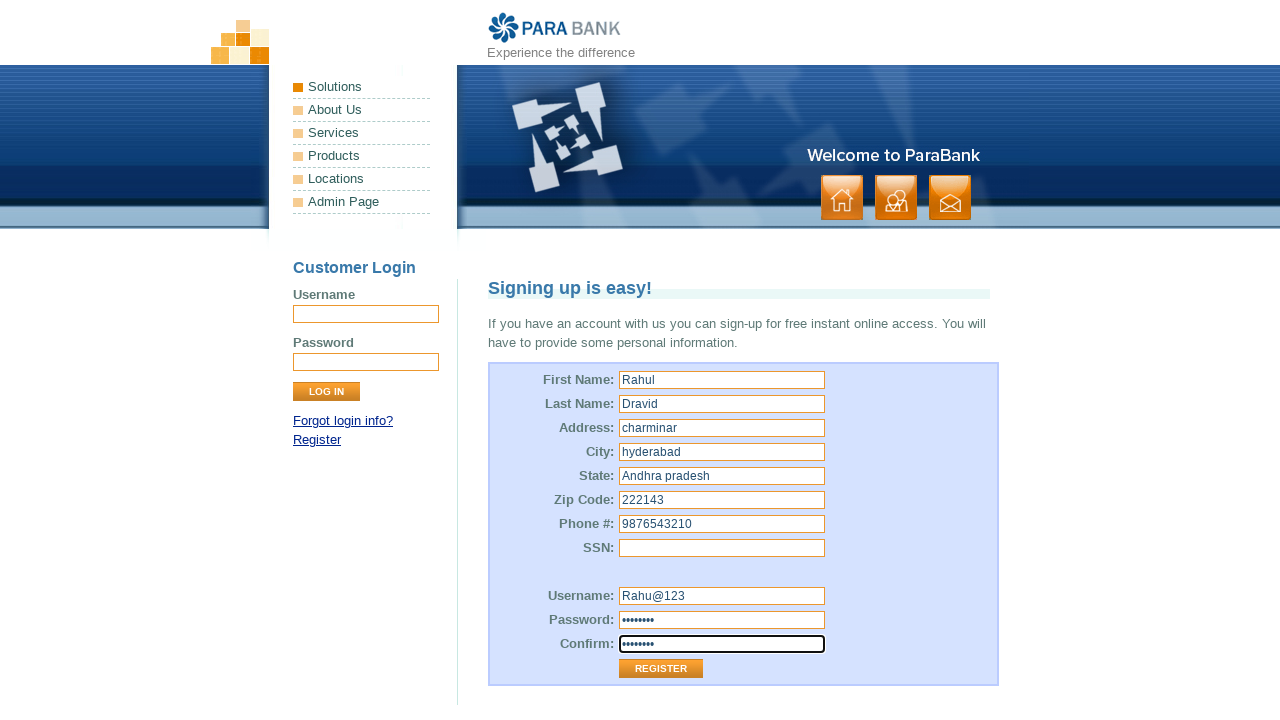

Clicked Register button to submit form without SSN at (661, 669) on input[value='Register']
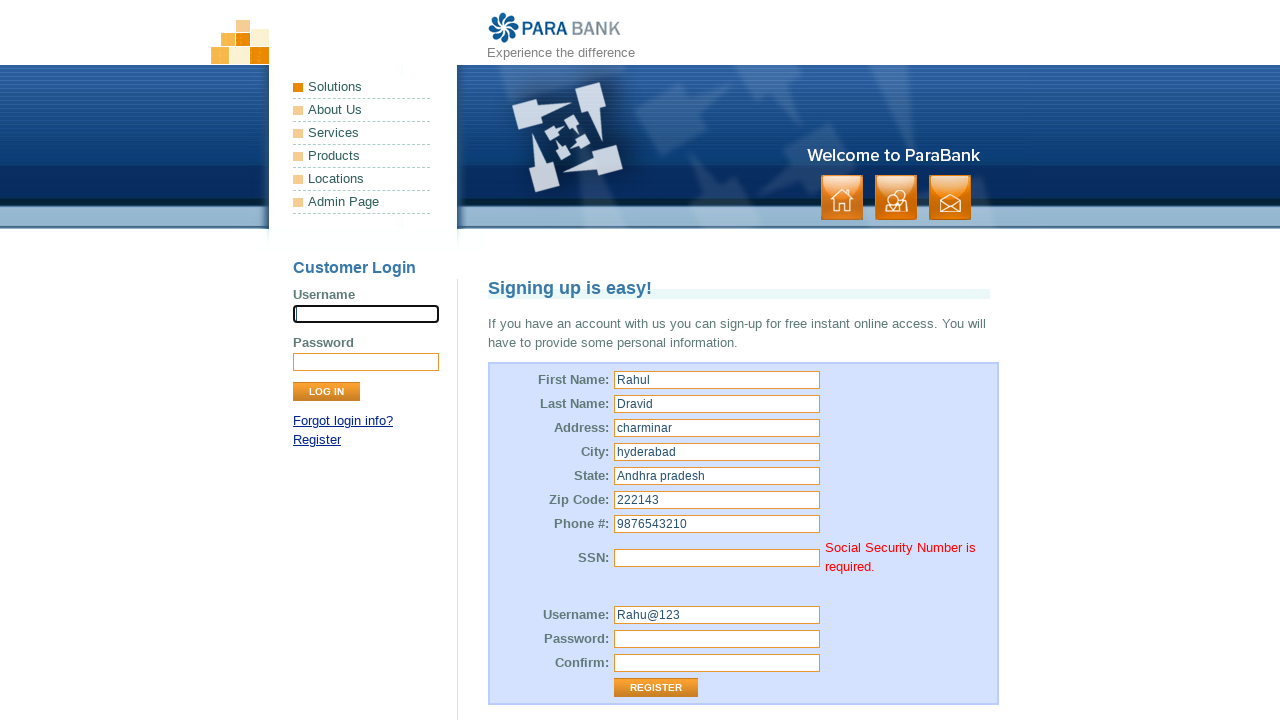

SSN error message appeared, validating form requires SSN field
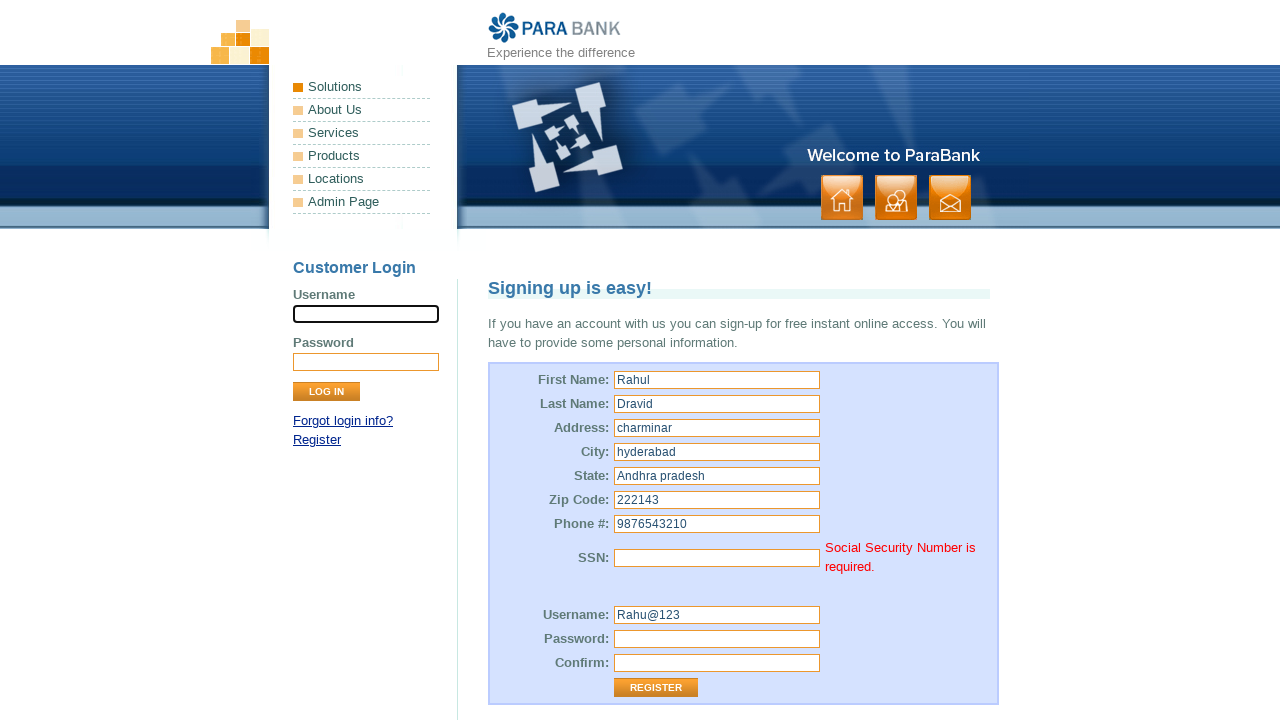

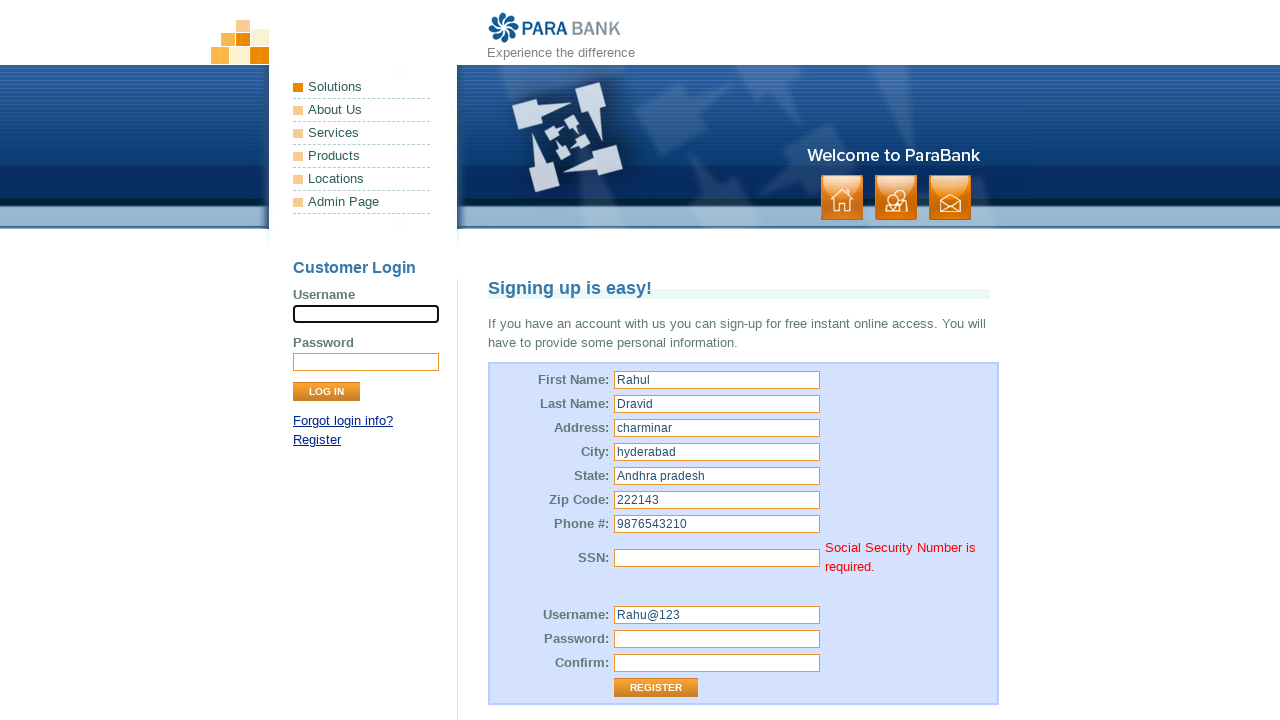